Navigates to VWO application page and verifies the page loads by checking the title is accessible

Starting URL: https://app.vwo.com/

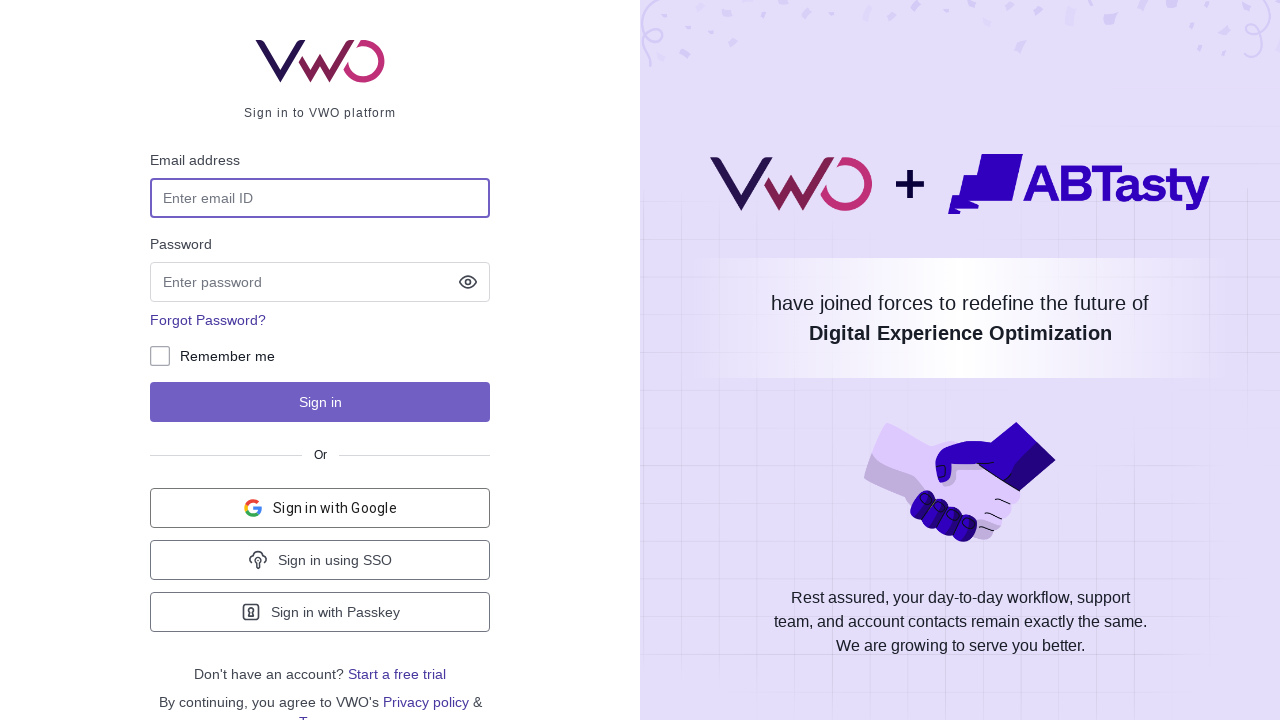

Navigated to VWO application page at https://app.vwo.com/
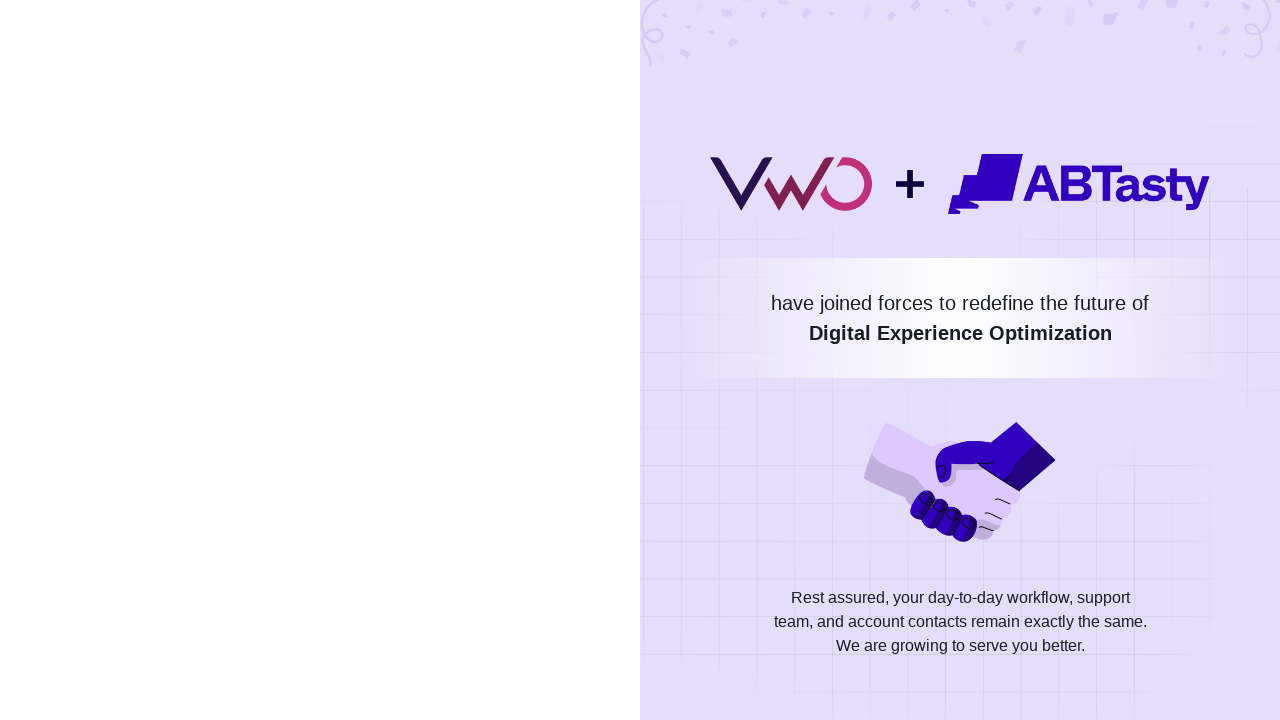

Waited for page DOM content to load
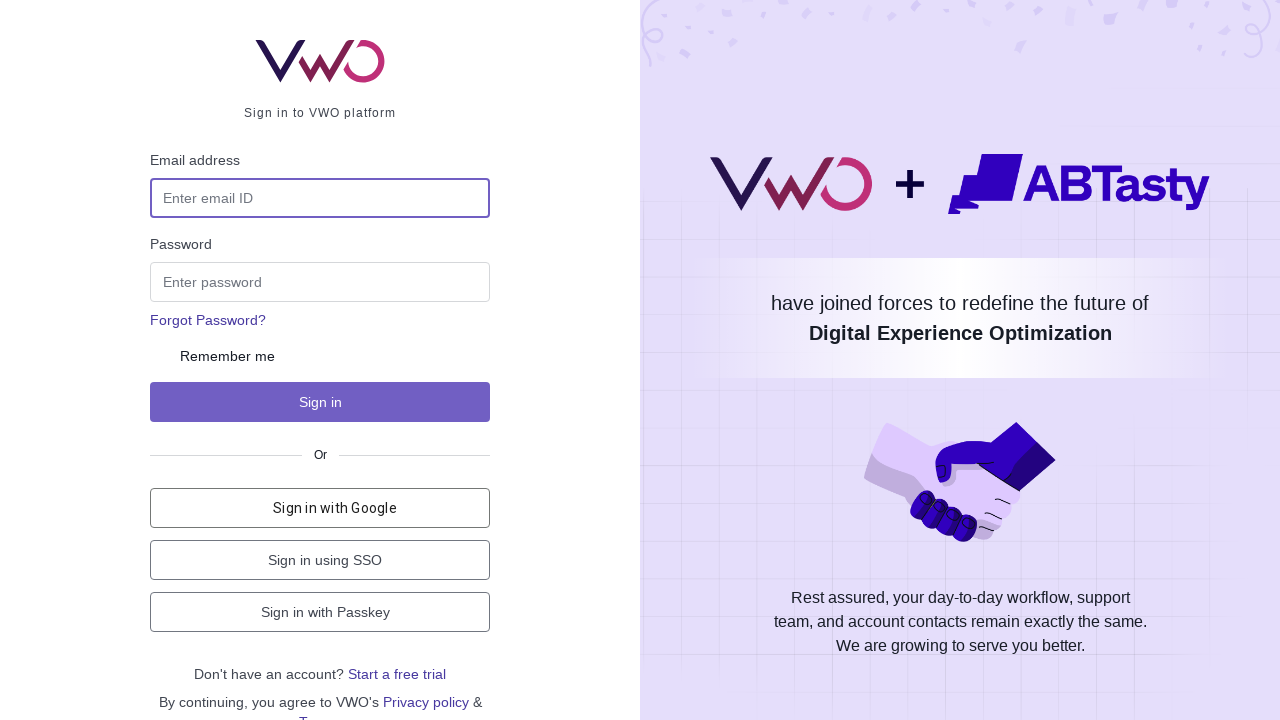

Retrieved page title: 'Login - VWO'
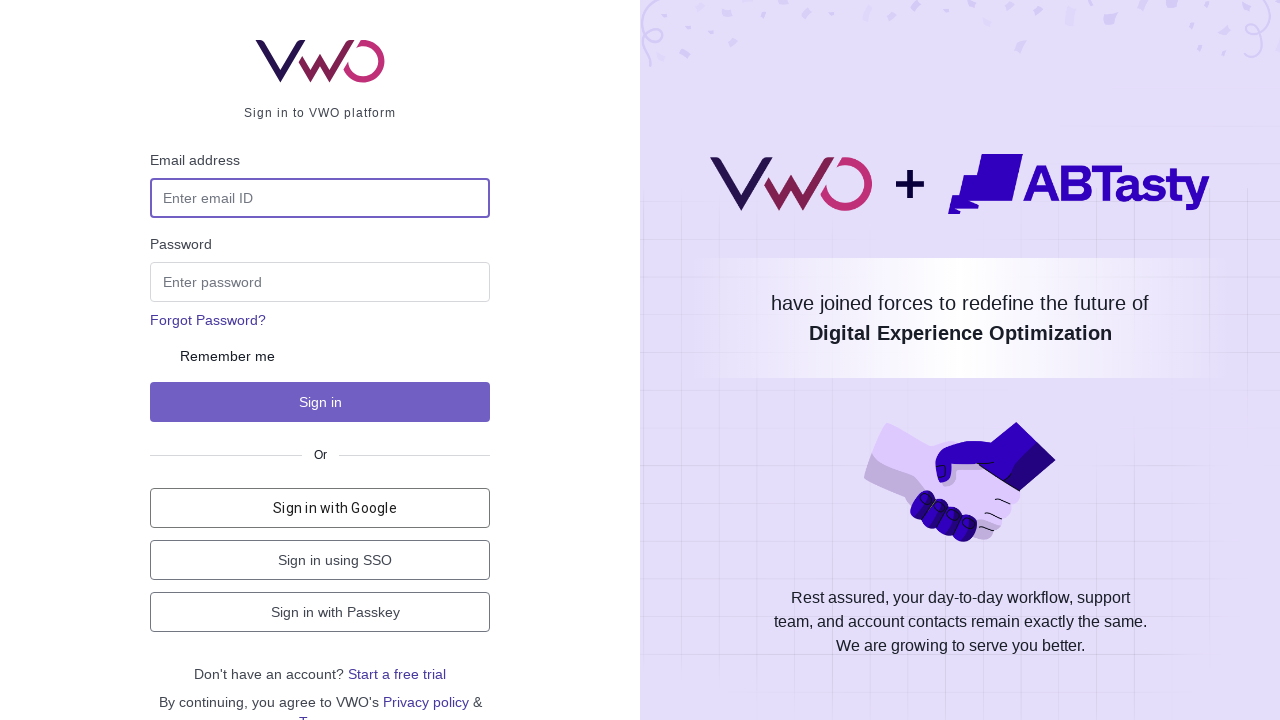

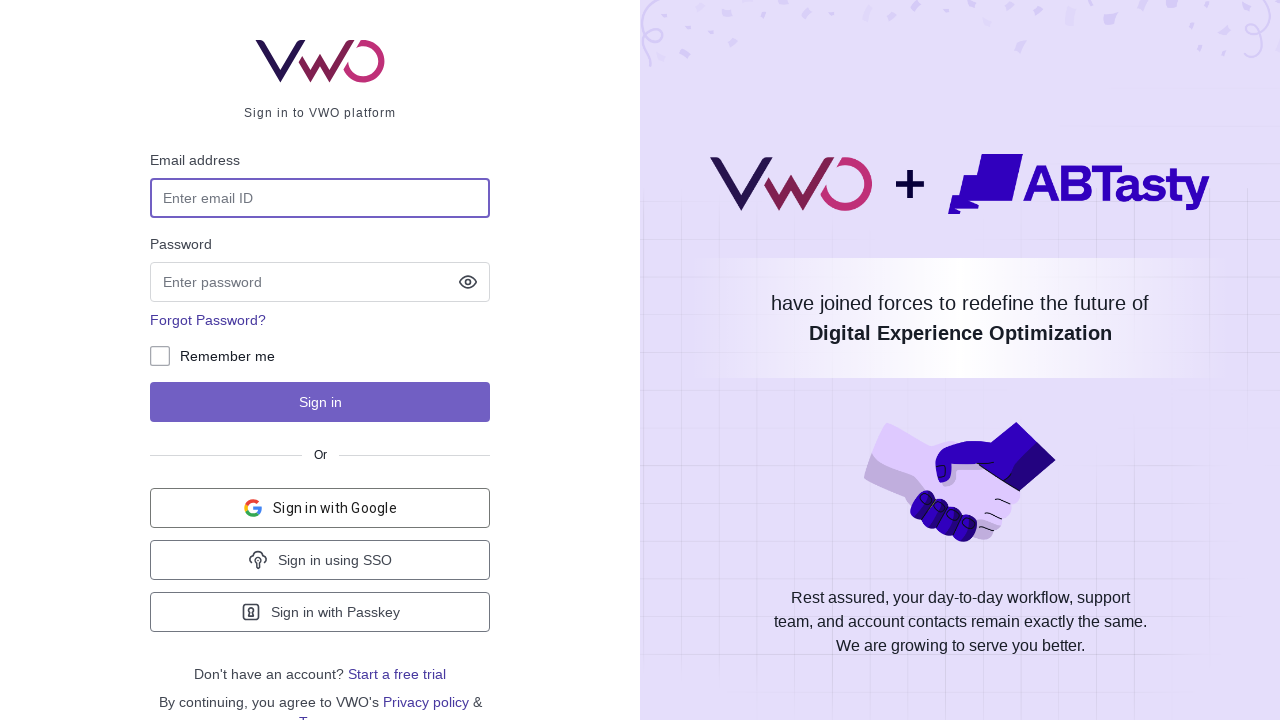